Tests date picker functionality by selecting a specific date from a calendar widget, navigating backwards through months if necessary

Starting URL: https://www.hyrtutorials.com/p/calendar-practice.html

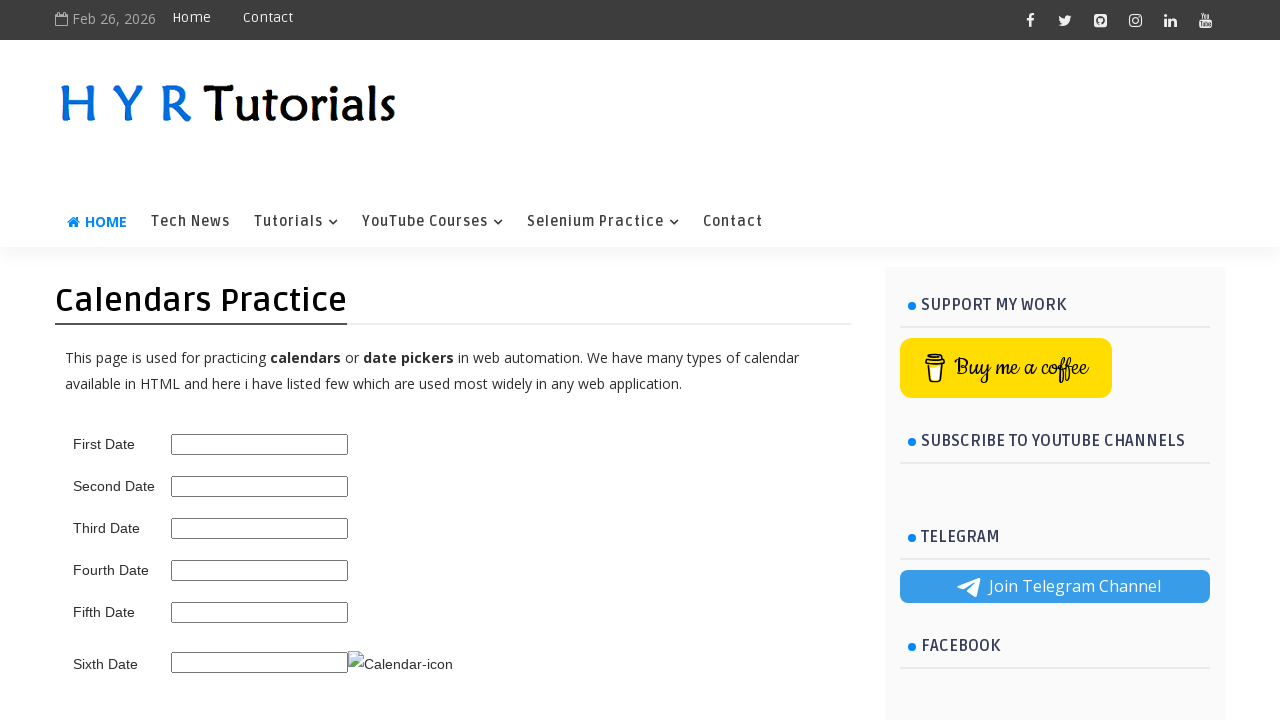

Clicked on date picker to open calendar widget at (260, 444) on #first_date_picker
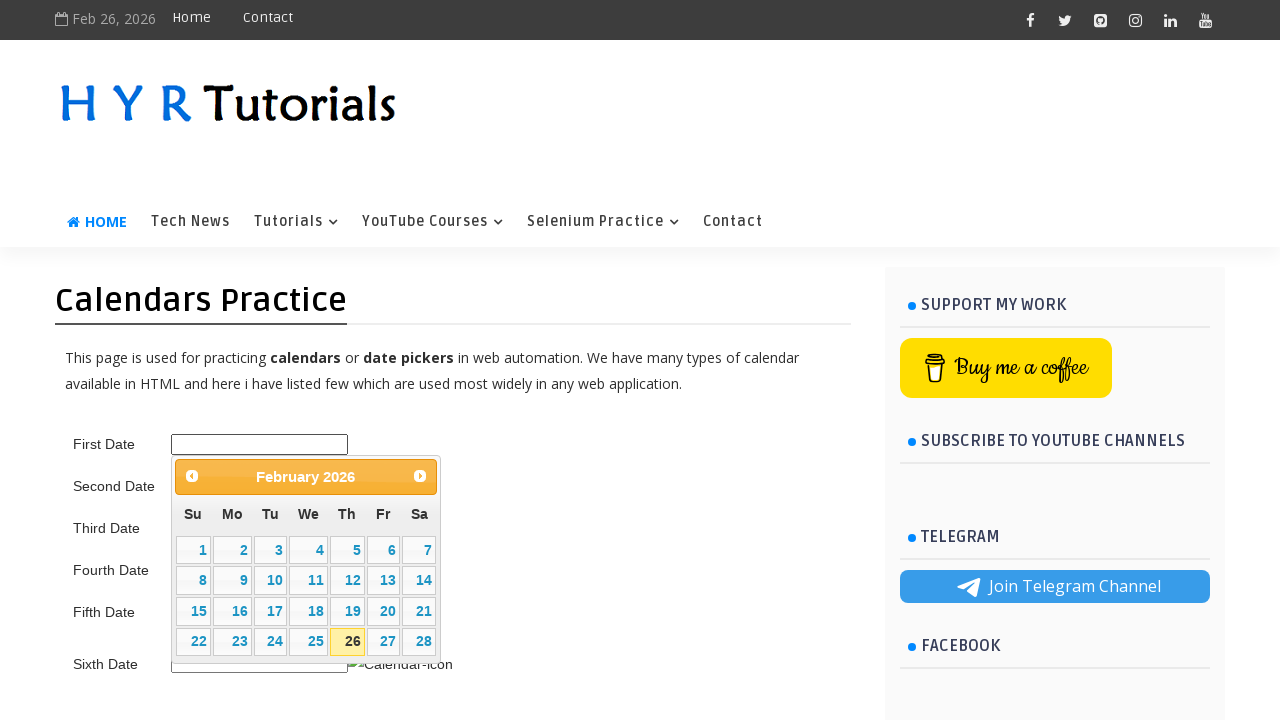

Retrieved current month/year from calendar
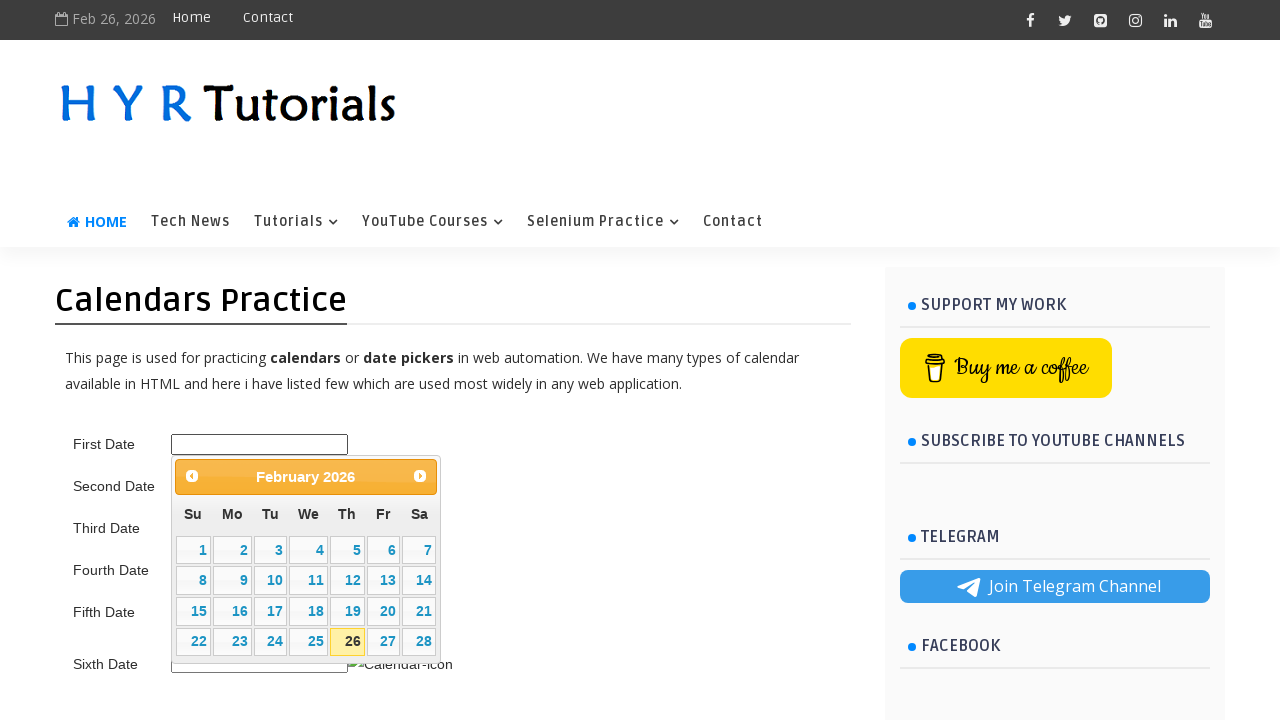

Clicked previous month button to navigate backwards in calendar at (192, 476) on .ui-datepicker-prev
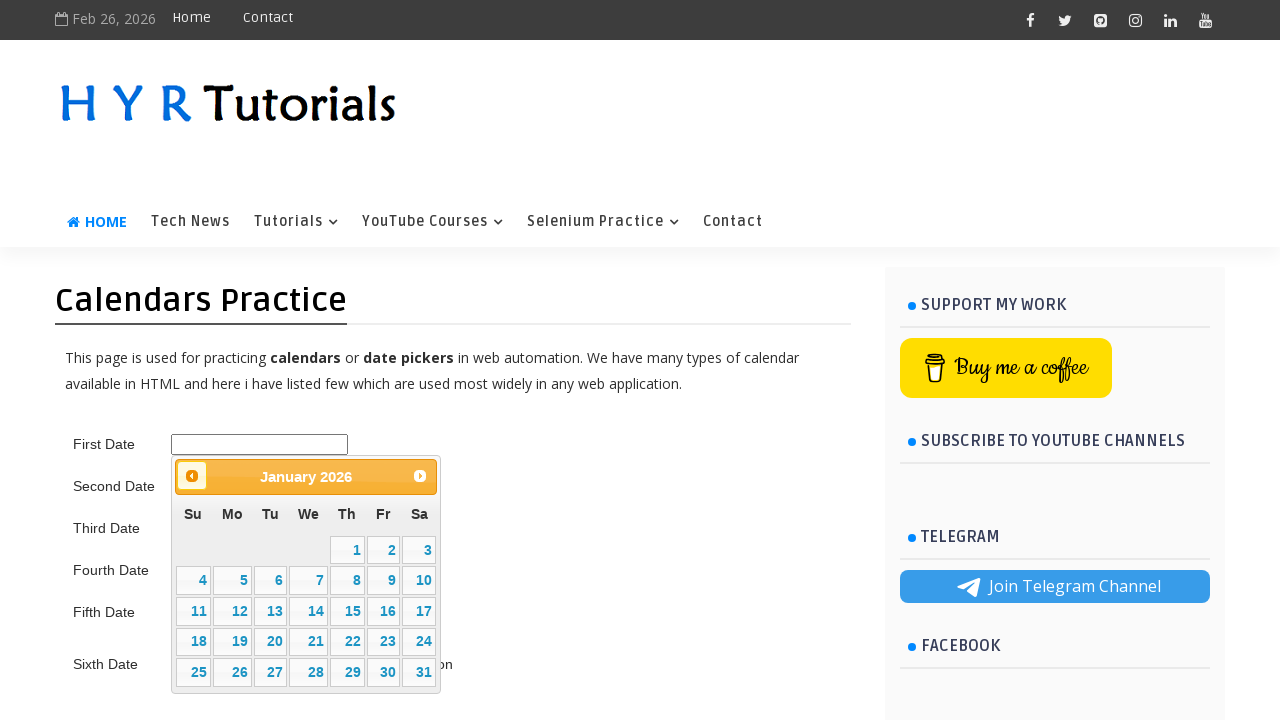

Clicked previous month button to navigate backwards in calendar at (192, 476) on .ui-datepicker-prev
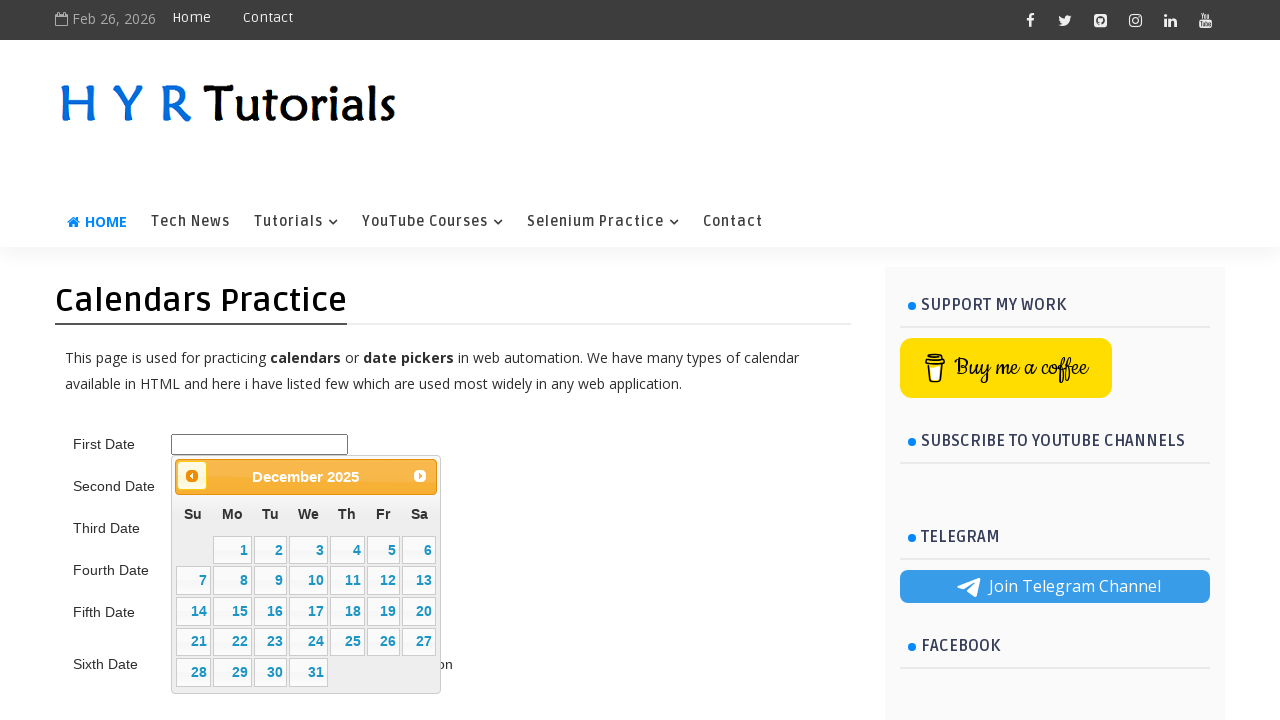

Clicked previous month button to navigate backwards in calendar at (192, 476) on .ui-datepicker-prev
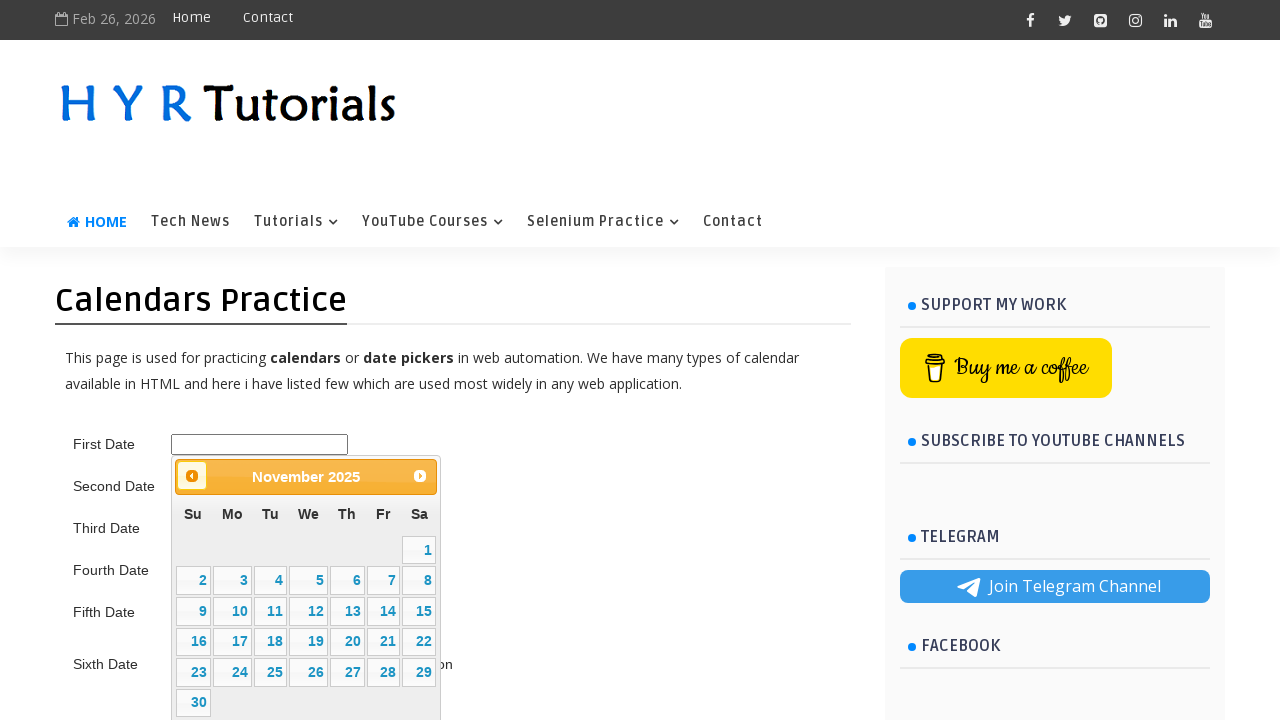

Clicked previous month button to navigate backwards in calendar at (192, 476) on .ui-datepicker-prev
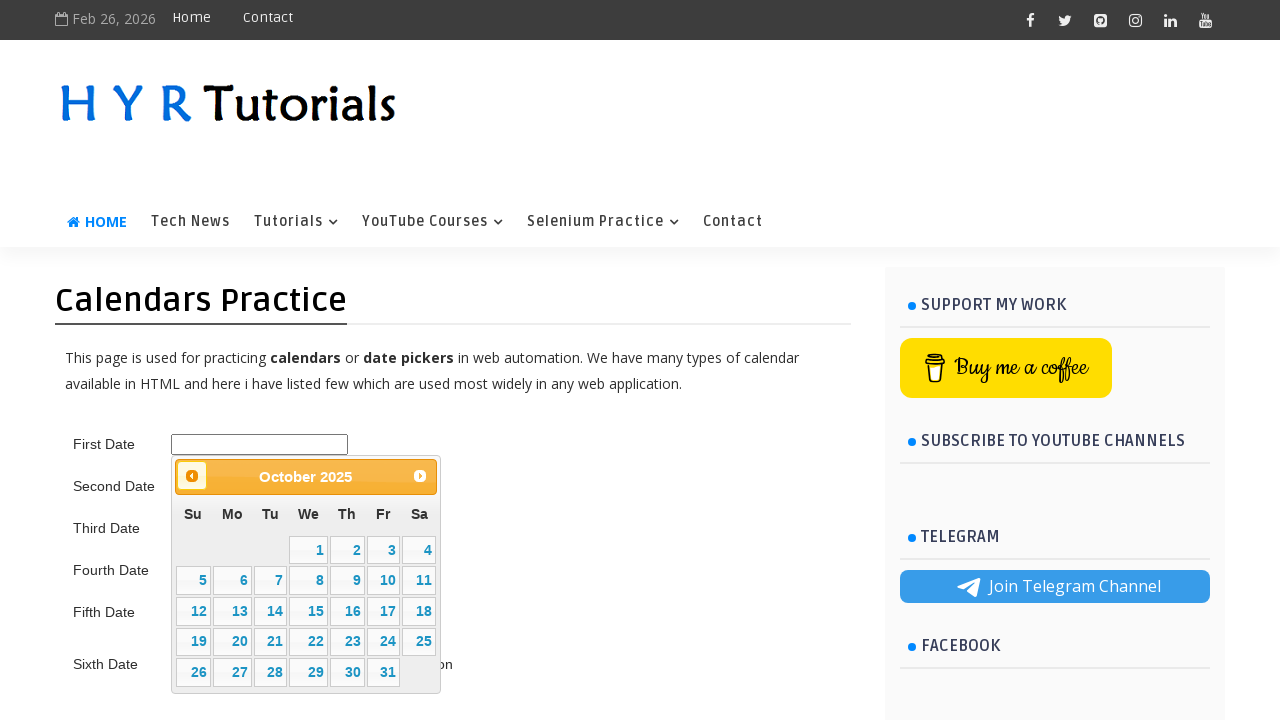

Clicked previous month button to navigate backwards in calendar at (192, 476) on .ui-datepicker-prev
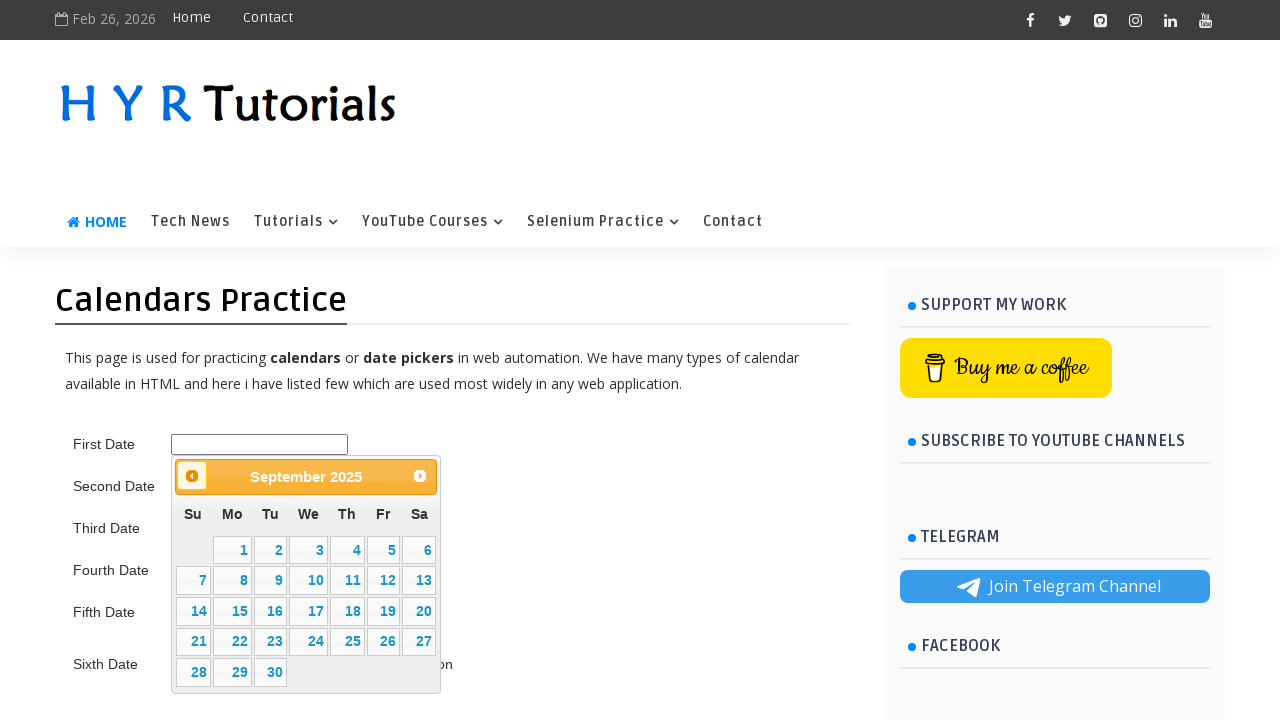

Clicked previous month button to navigate backwards in calendar at (192, 476) on .ui-datepicker-prev
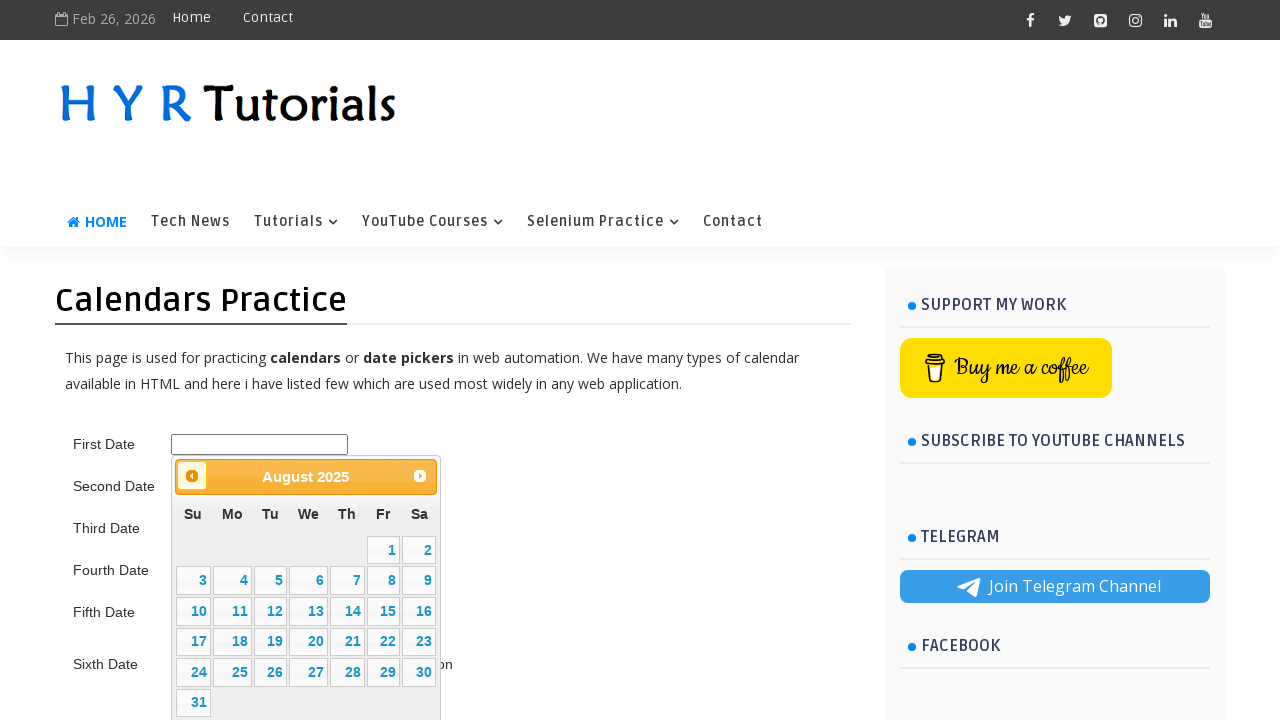

Clicked previous month button to navigate backwards in calendar at (192, 476) on .ui-datepicker-prev
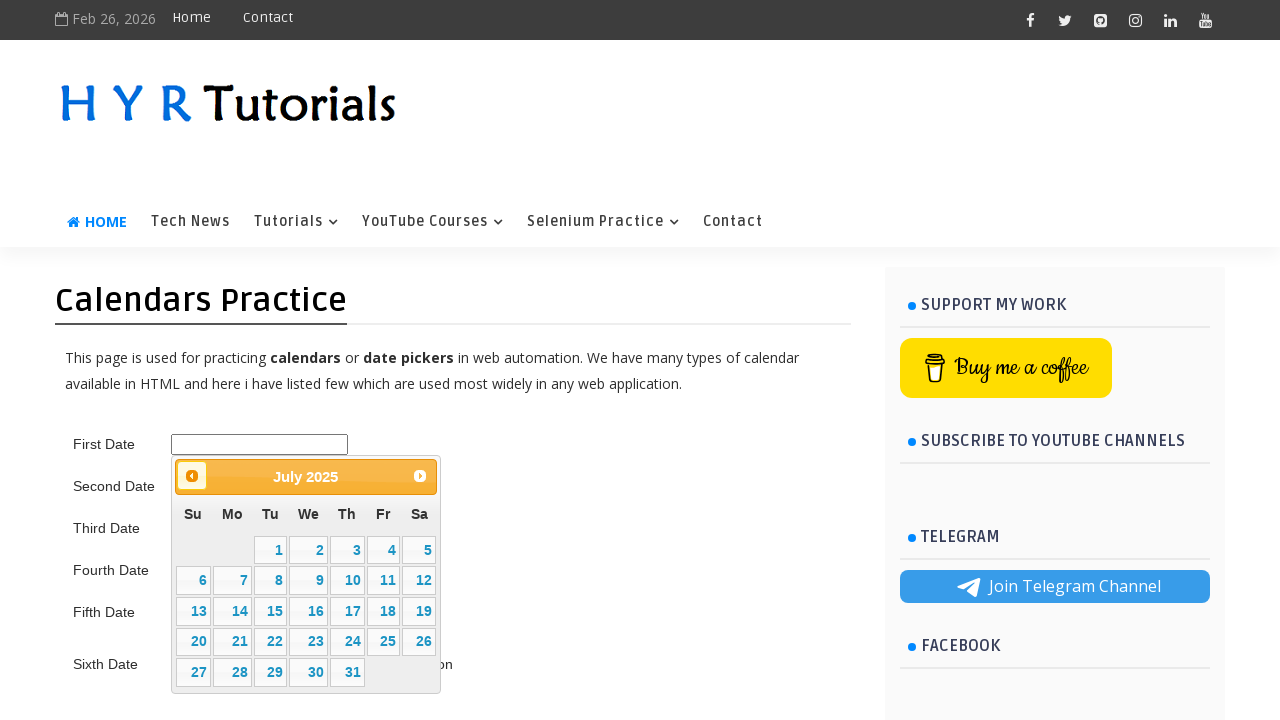

Clicked previous month button to navigate backwards in calendar at (192, 476) on .ui-datepicker-prev
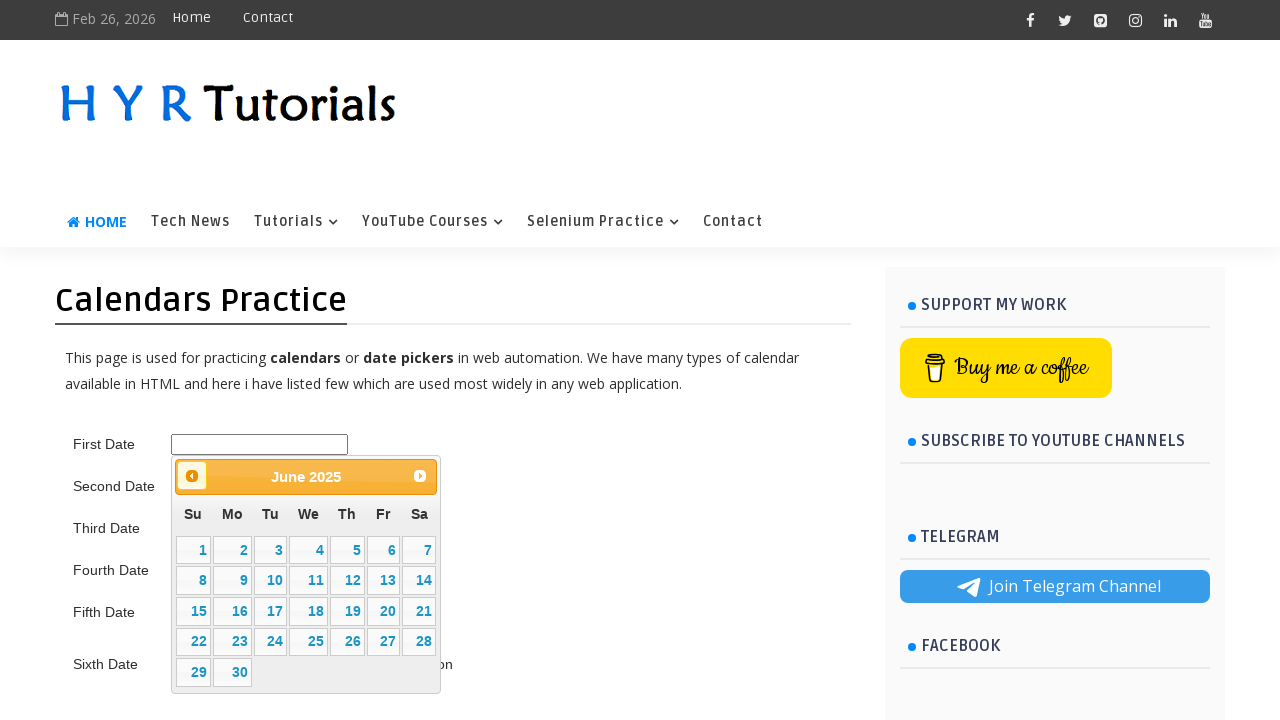

Clicked previous month button to navigate backwards in calendar at (192, 476) on .ui-datepicker-prev
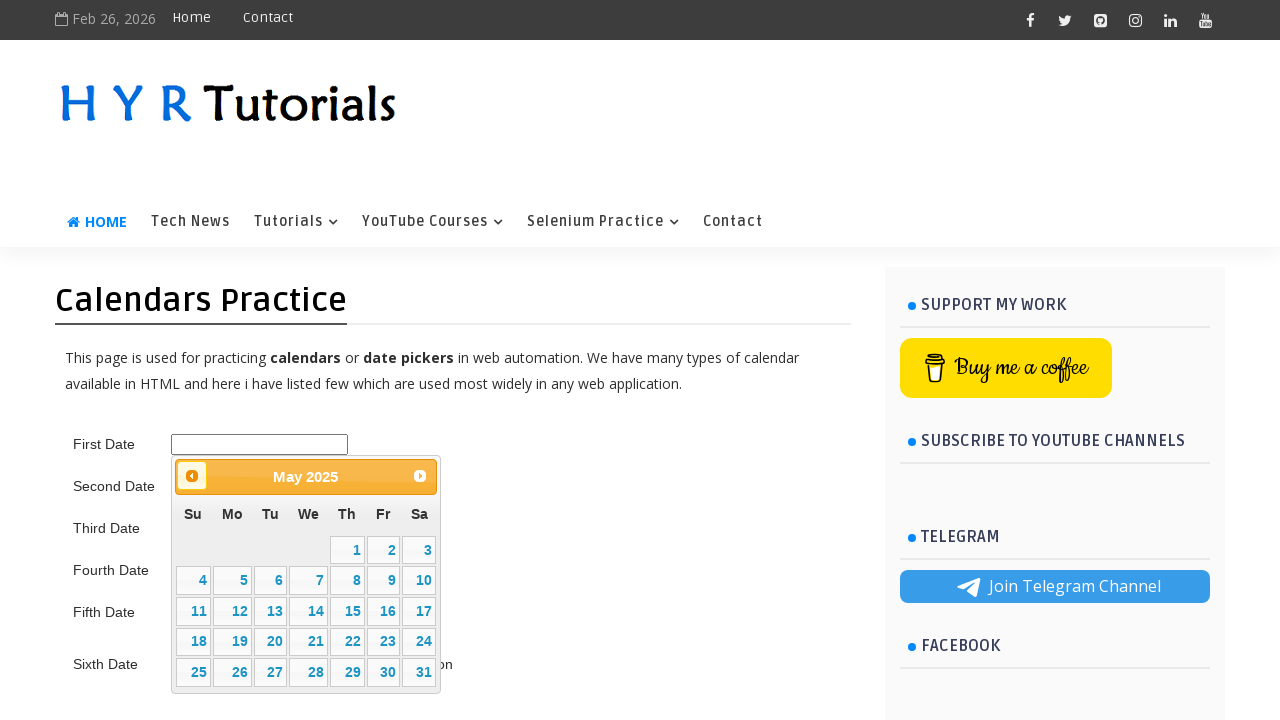

Clicked previous month button to navigate backwards in calendar at (192, 476) on .ui-datepicker-prev
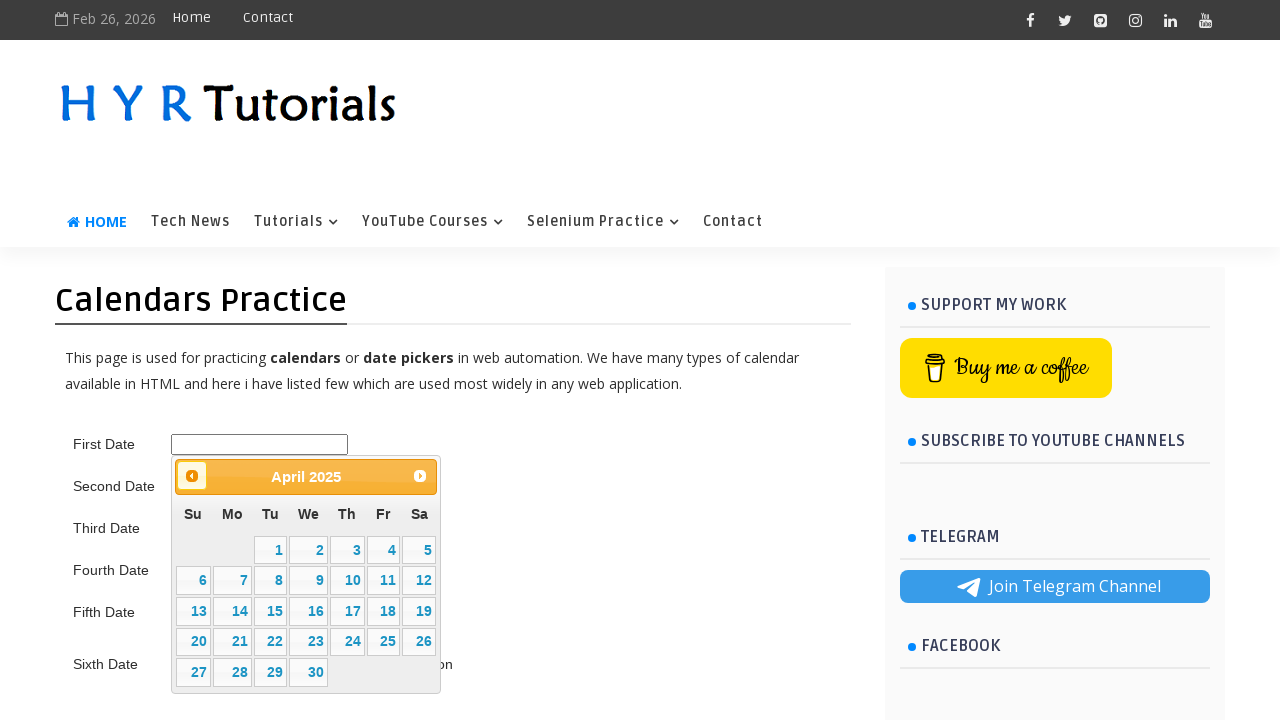

Clicked previous month button to navigate backwards in calendar at (192, 476) on .ui-datepicker-prev
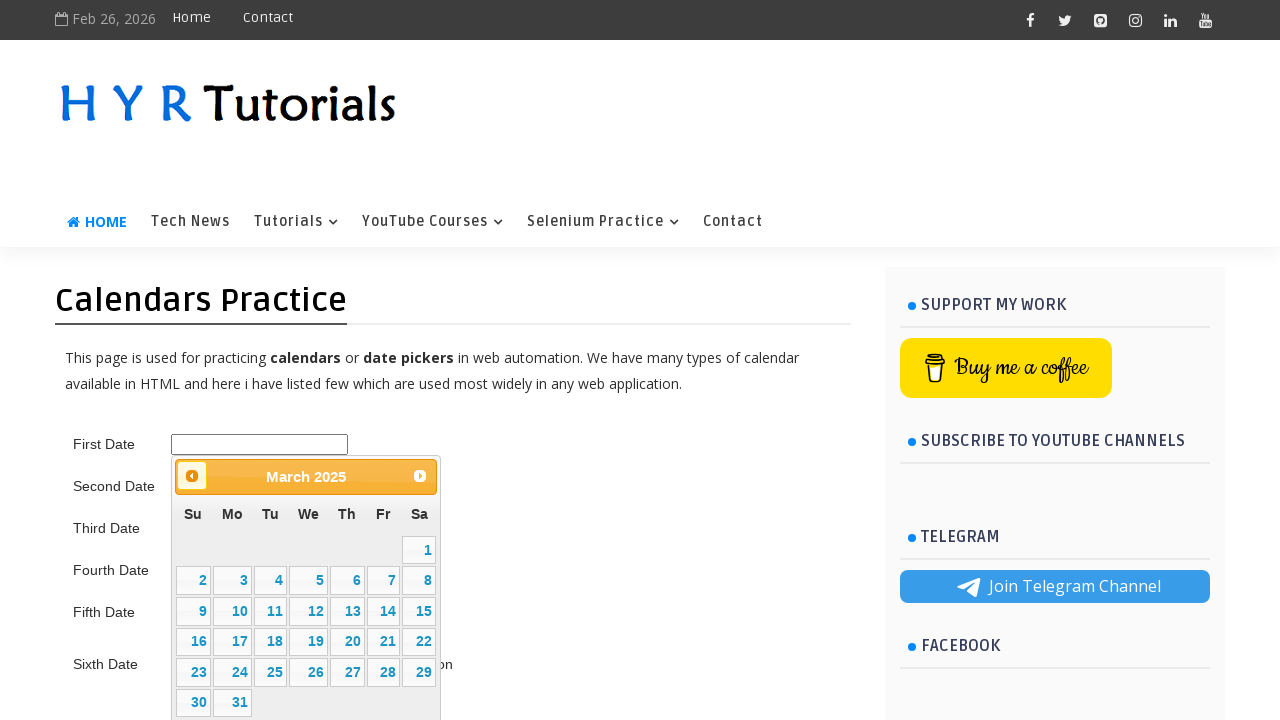

Clicked previous month button to navigate backwards in calendar at (192, 476) on .ui-datepicker-prev
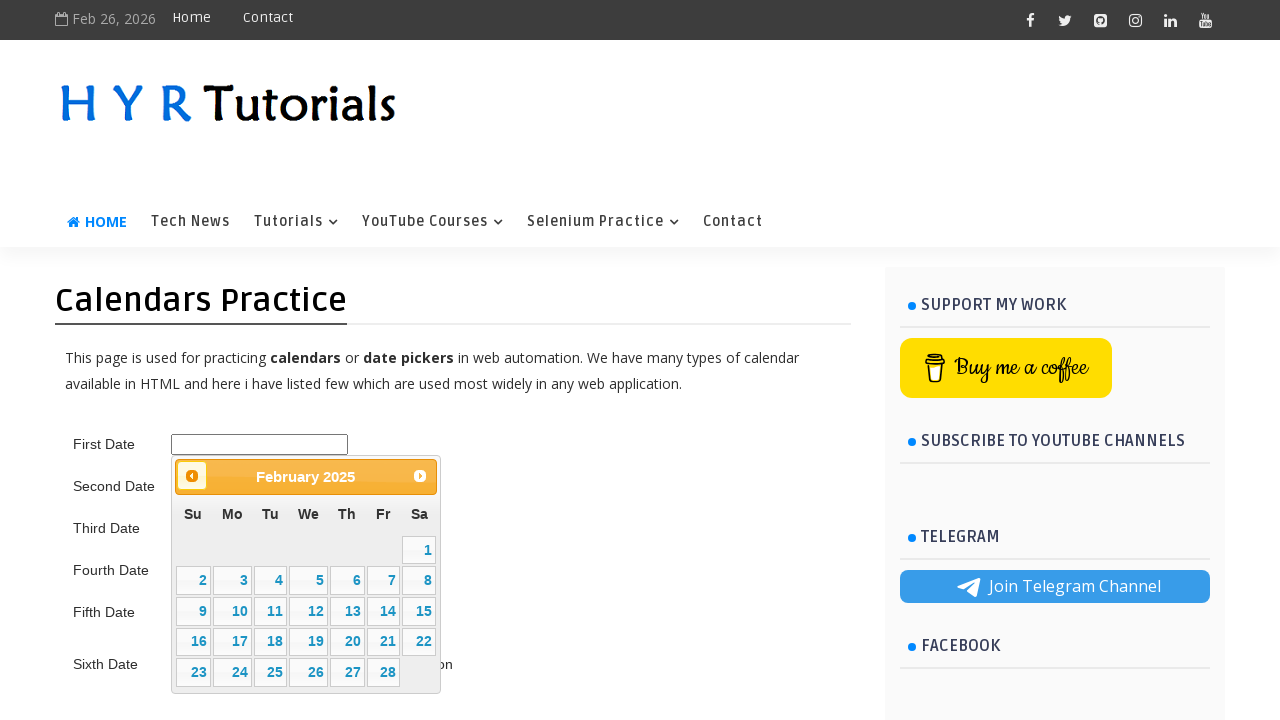

Selected day 15 from the calendar at (419, 611) on xpath=//table[@class='ui-datepicker-calendar']//a[text()='15']
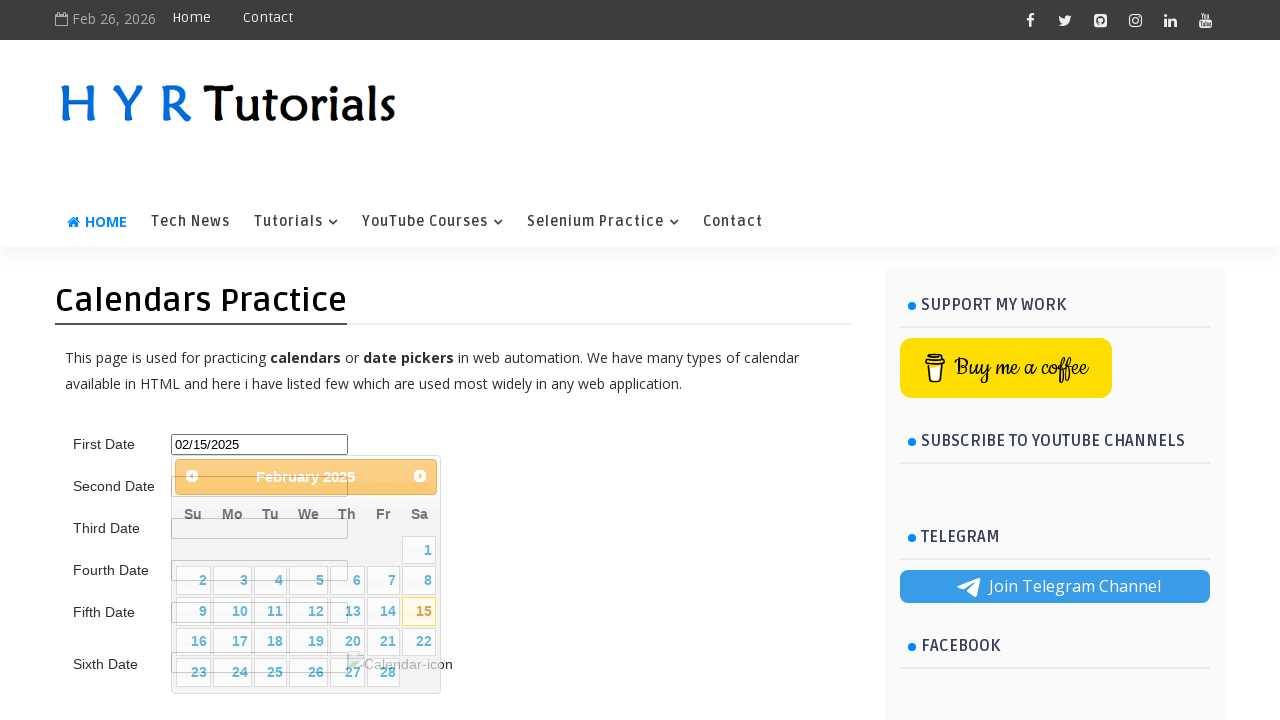

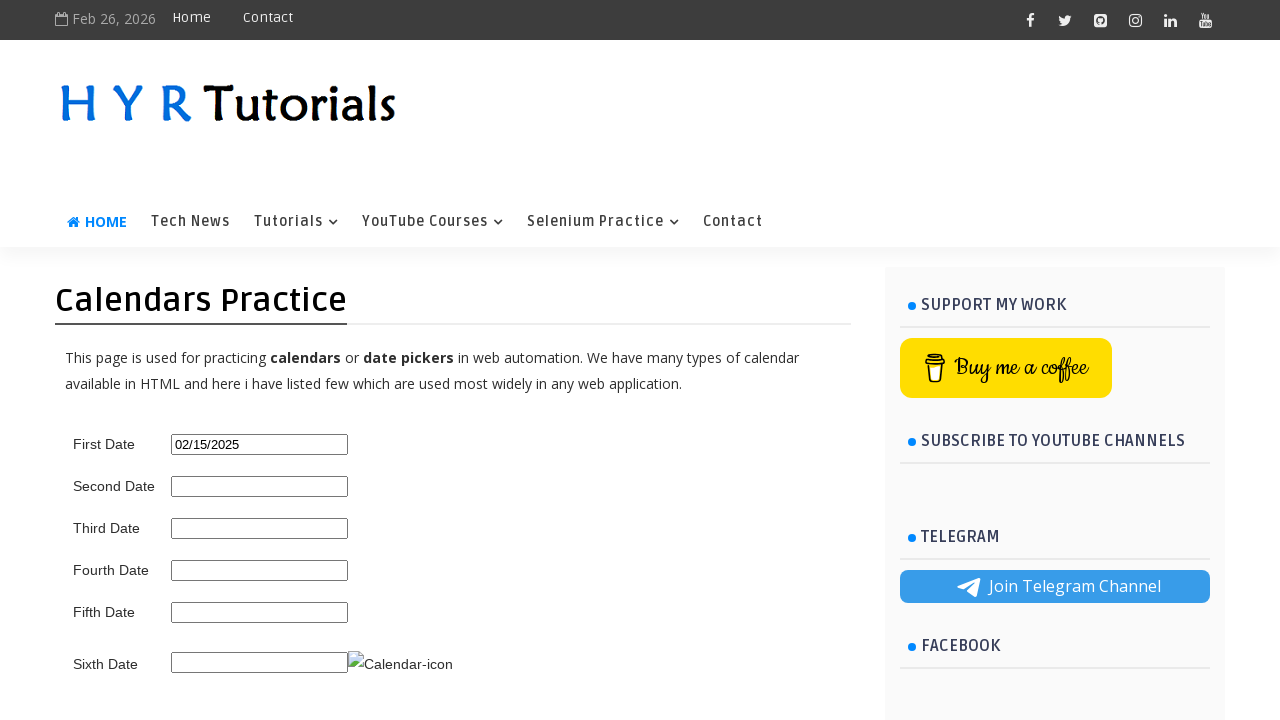